Tests that whitespace is trimmed from edited todo text when pressing Enter

Starting URL: https://demo.playwright.dev/todomvc

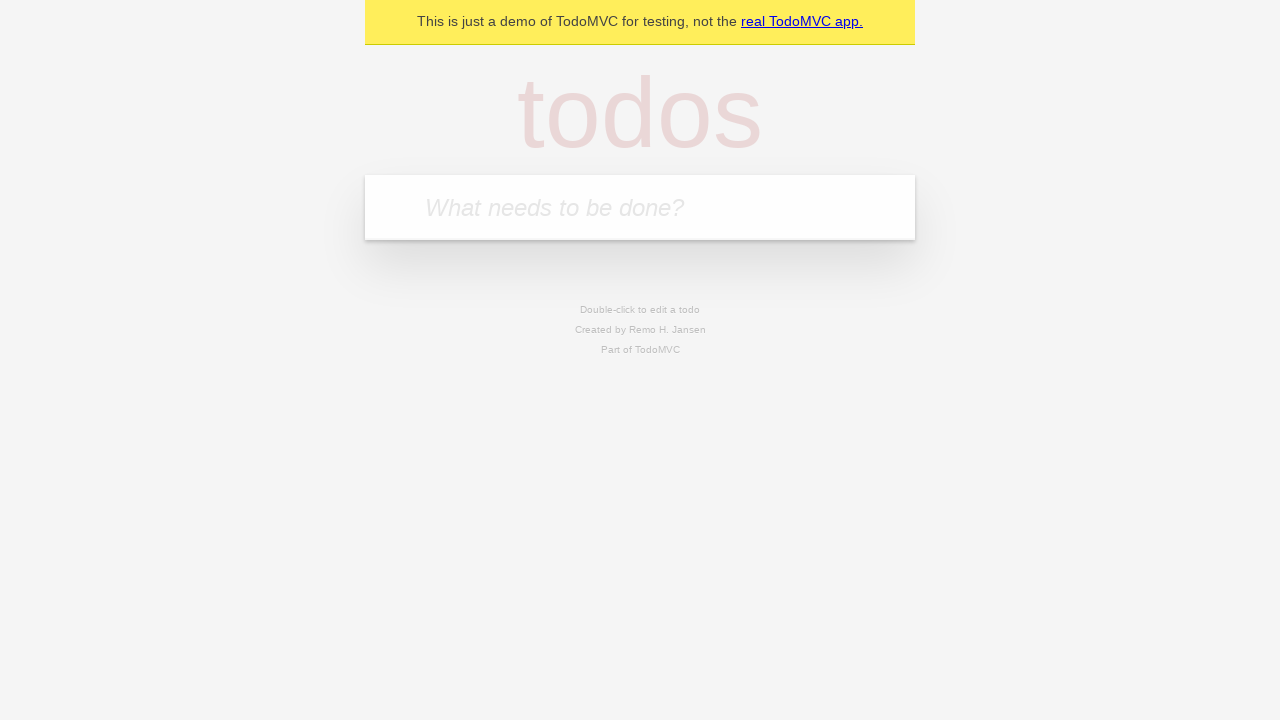

Navigated to TodoMVC demo page
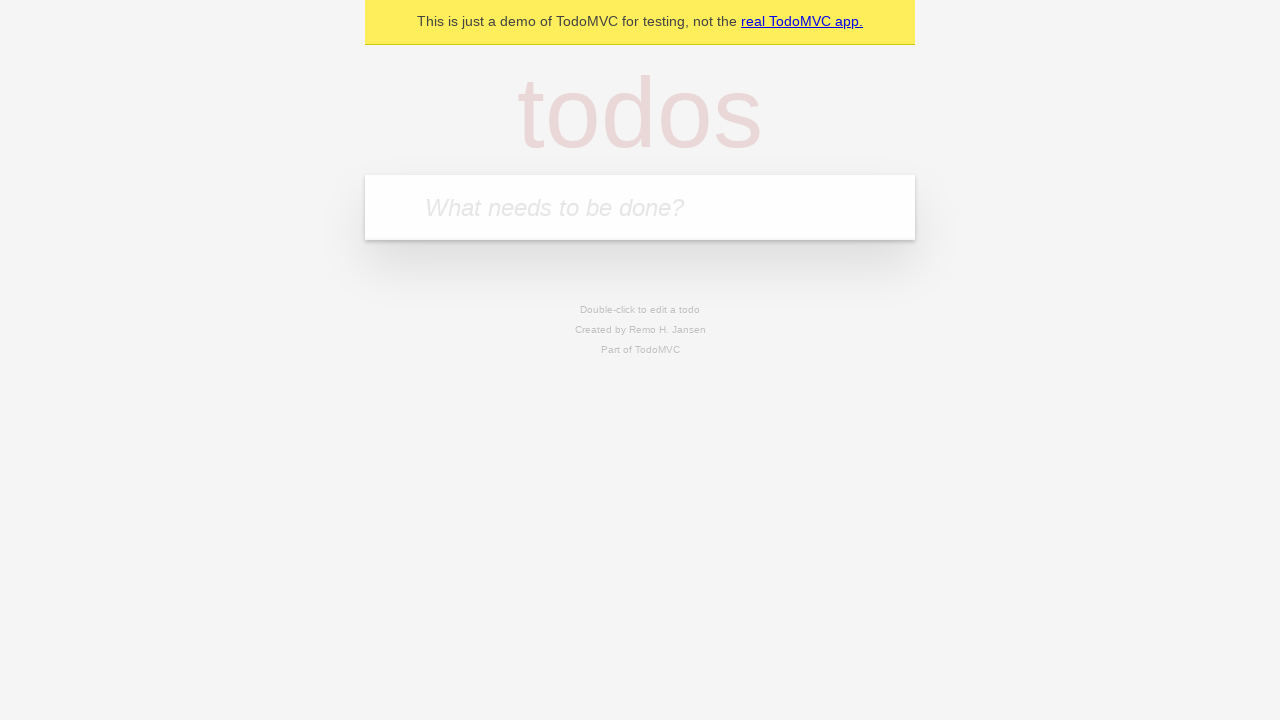

Filled new todo input with 'buy some cheese' on .new-todo
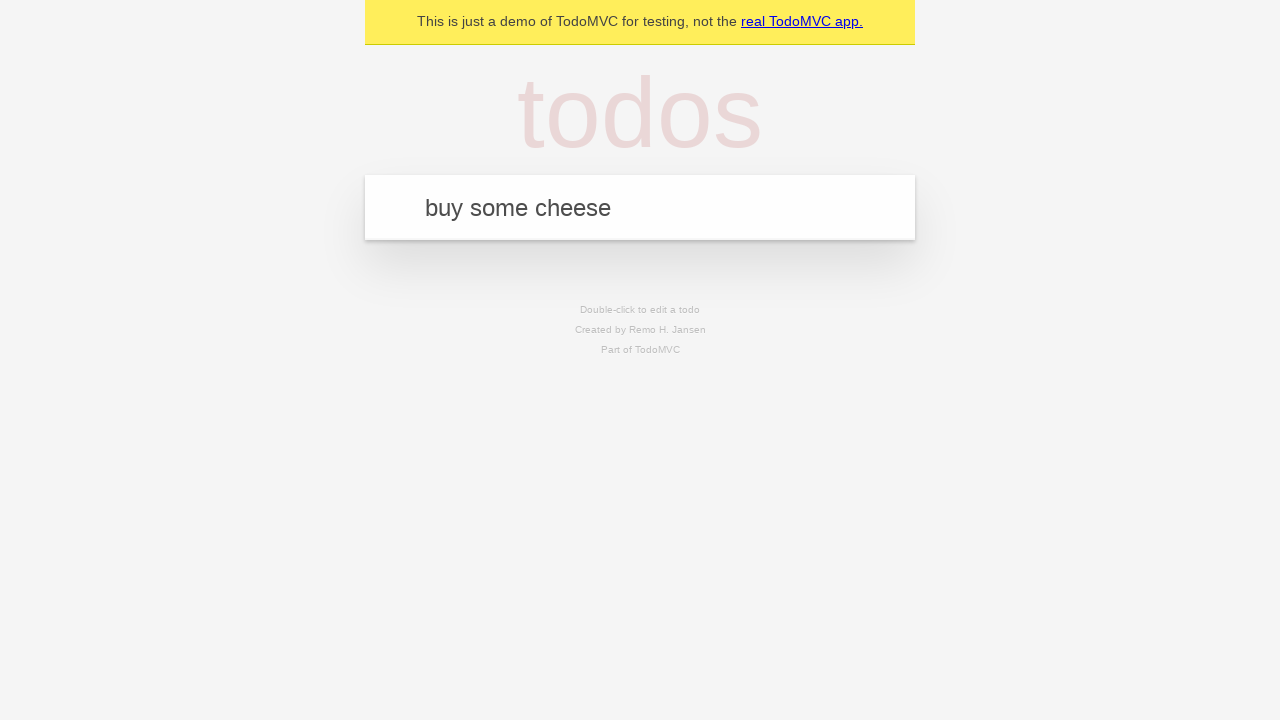

Pressed Enter to create todo 'buy some cheese' on .new-todo
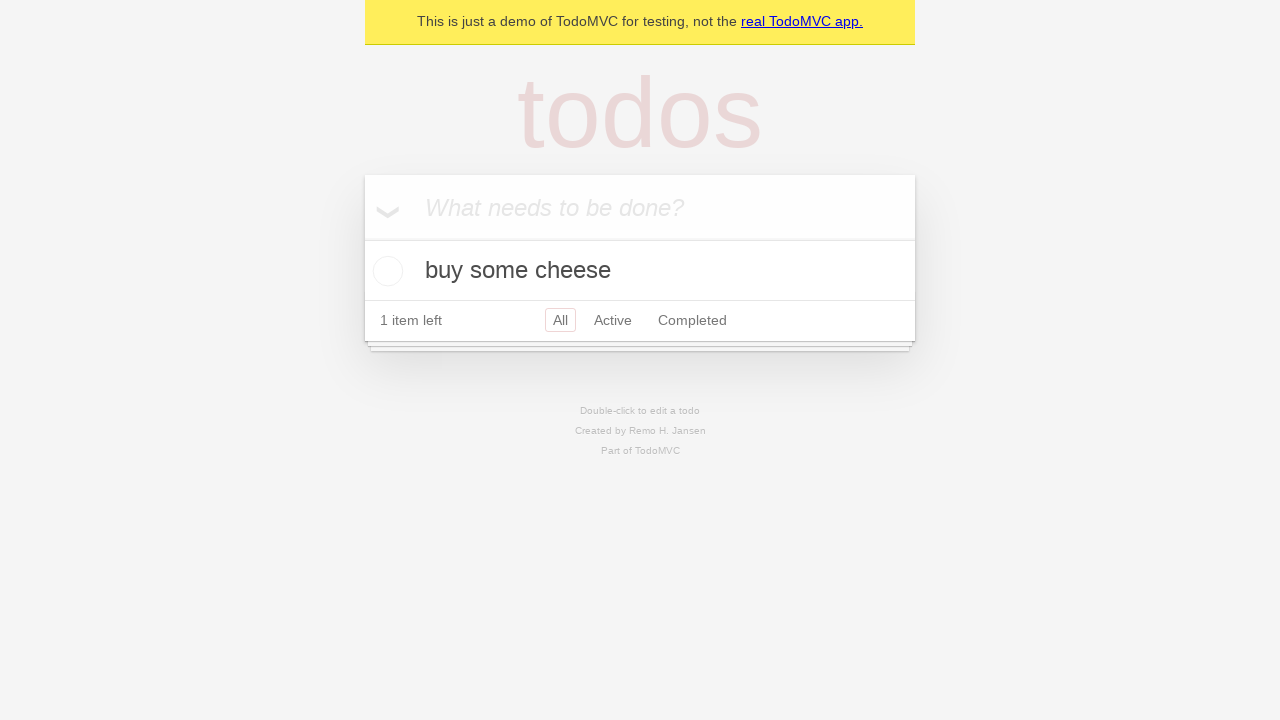

Filled new todo input with 'feed the cat' on .new-todo
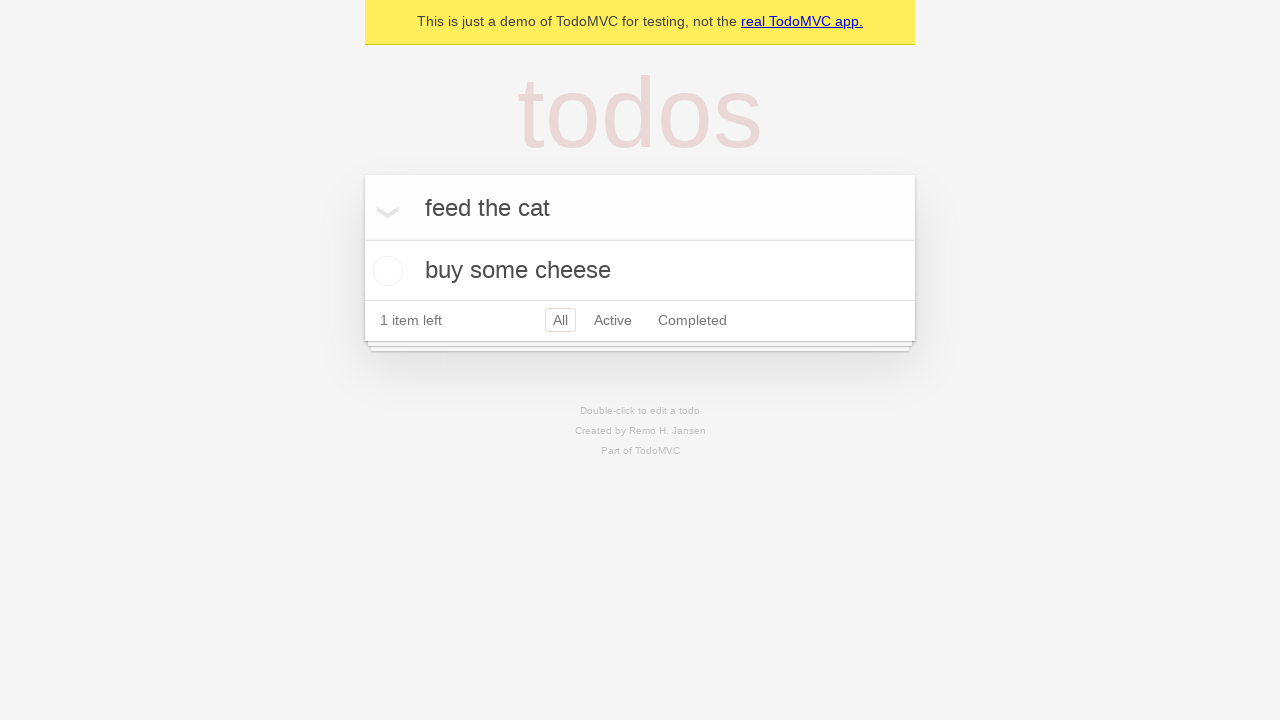

Pressed Enter to create todo 'feed the cat' on .new-todo
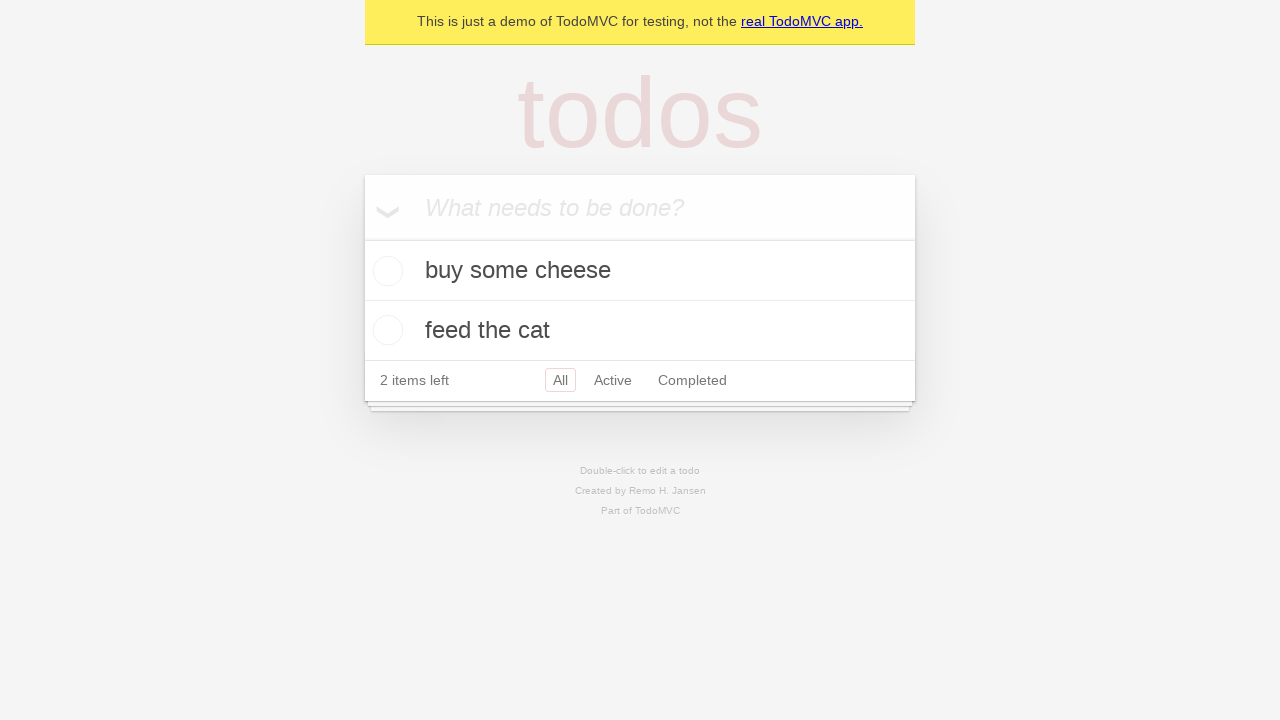

Filled new todo input with 'book a doctors appointment' on .new-todo
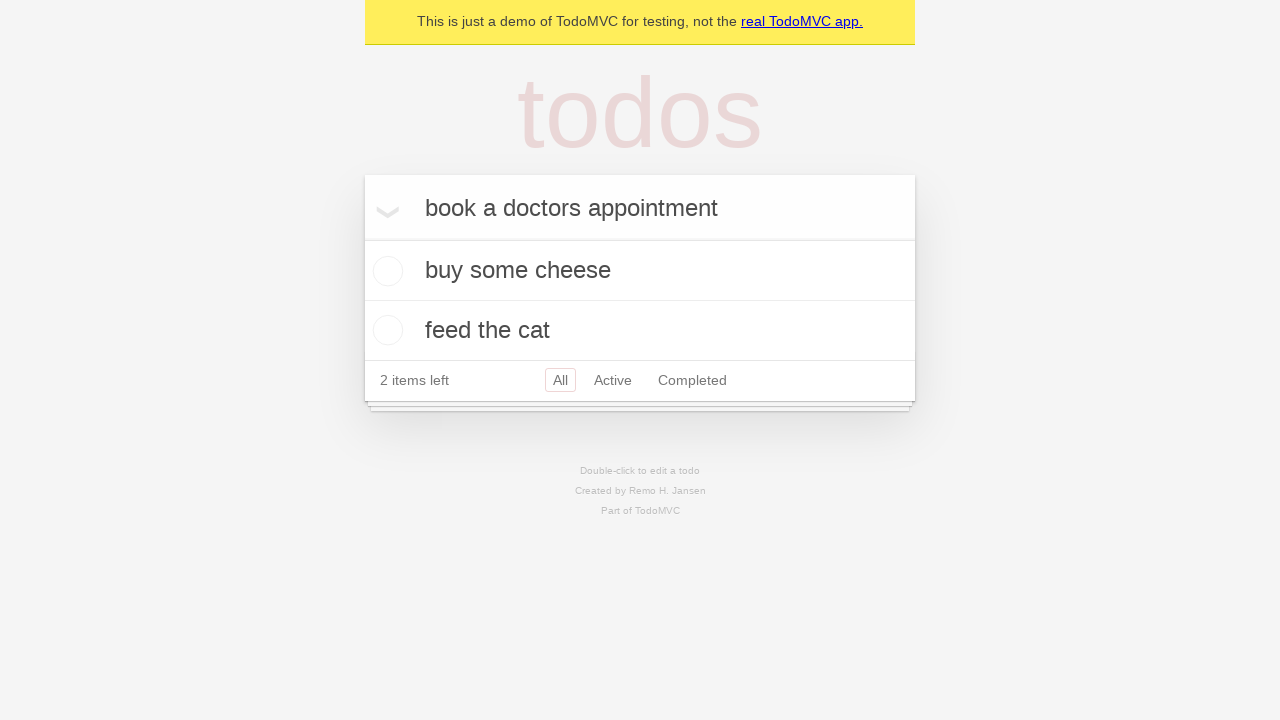

Pressed Enter to create todo 'book a doctors appointment' on .new-todo
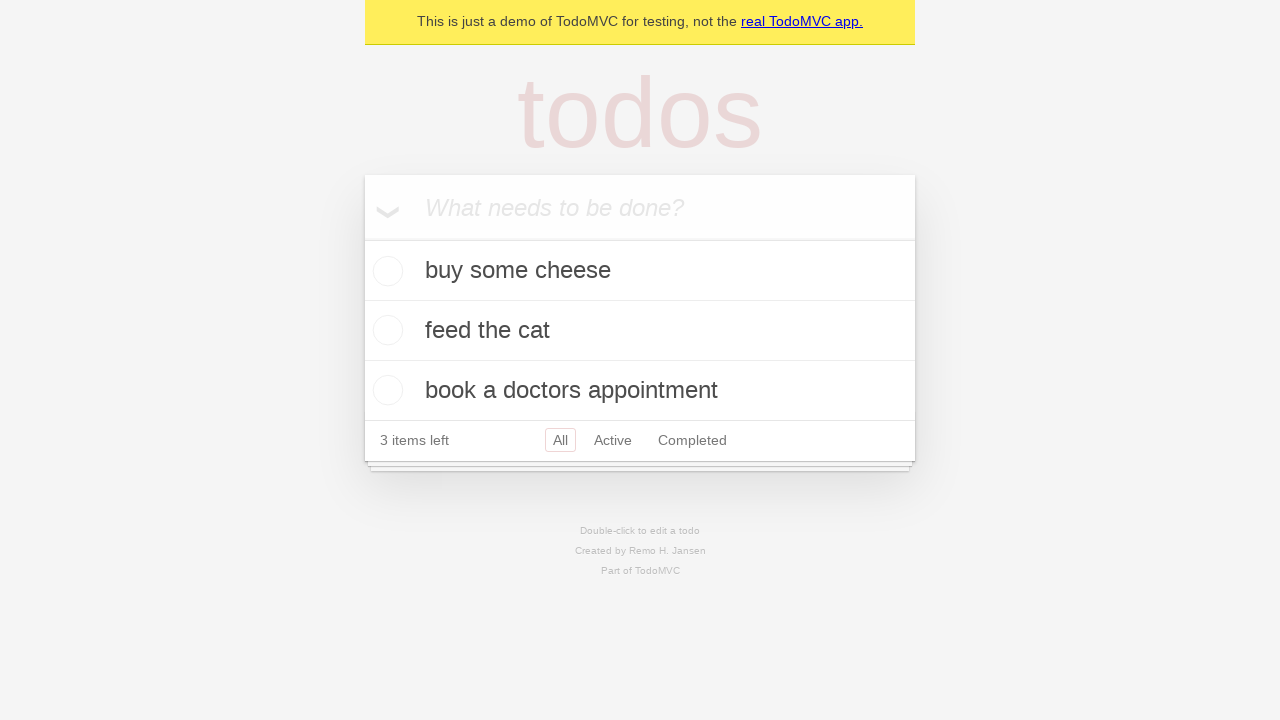

Double-clicked on second todo item to enter edit mode at (640, 331) on .todo-list li >> nth=1
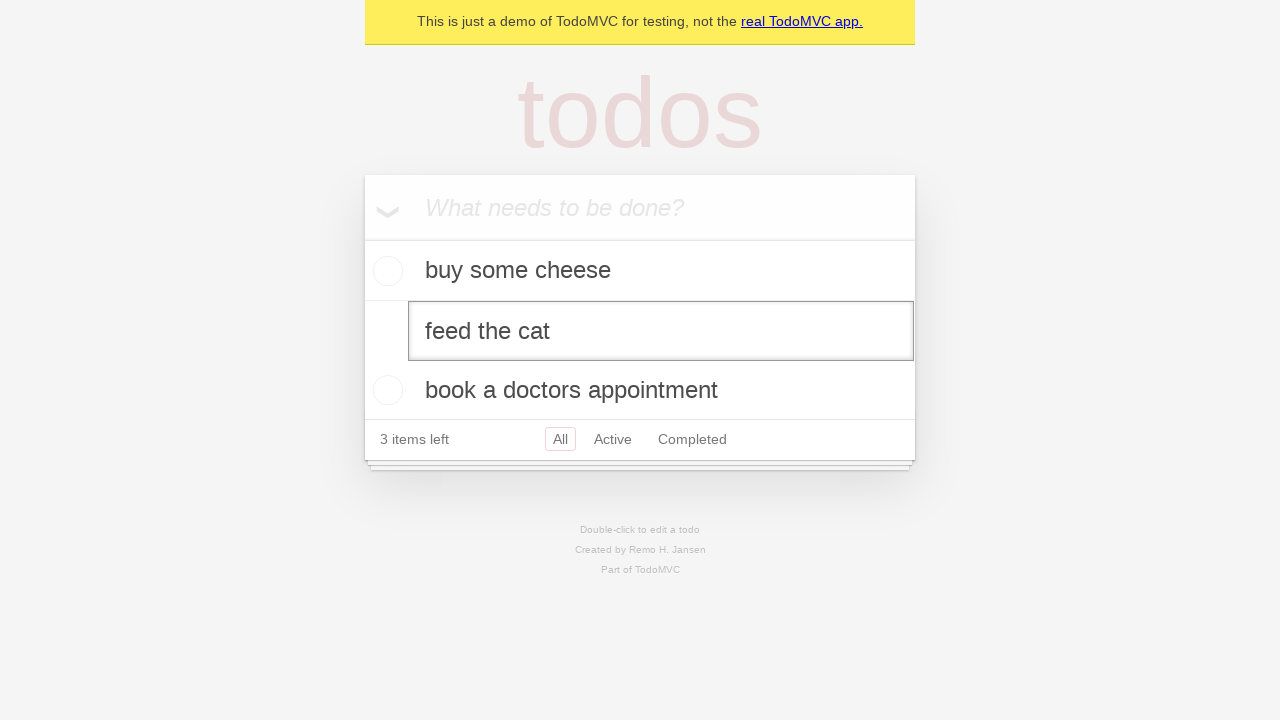

Filled edit field with text containing leading and trailing whitespace on .todo-list li >> nth=1 >> .edit
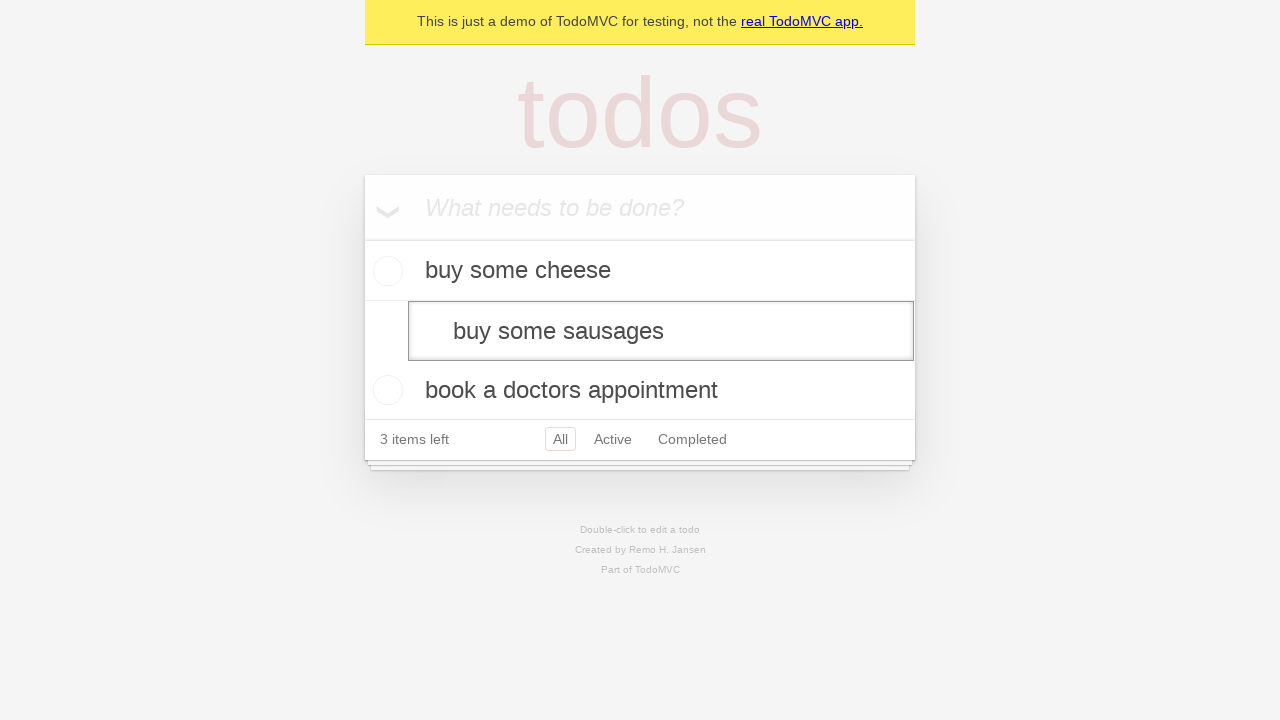

Pressed Enter to save edited todo text on .todo-list li >> nth=1 >> .edit
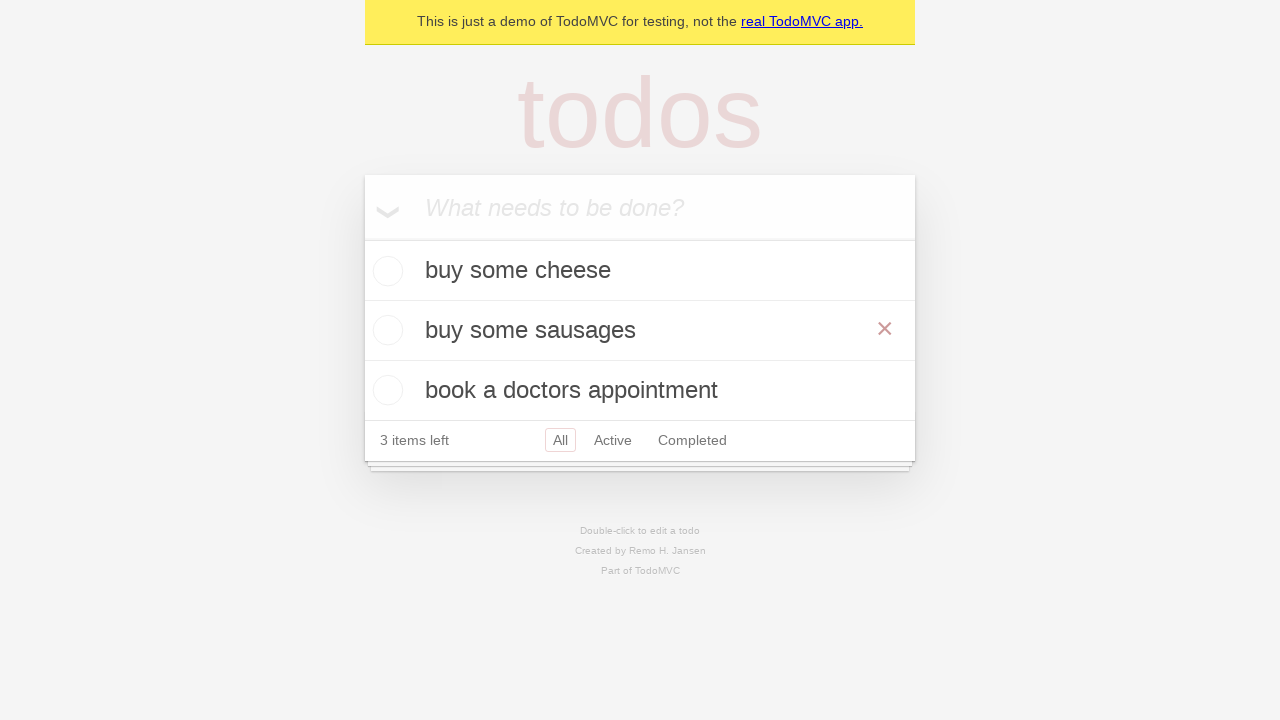

Verified that whitespace was trimmed from edited todo text
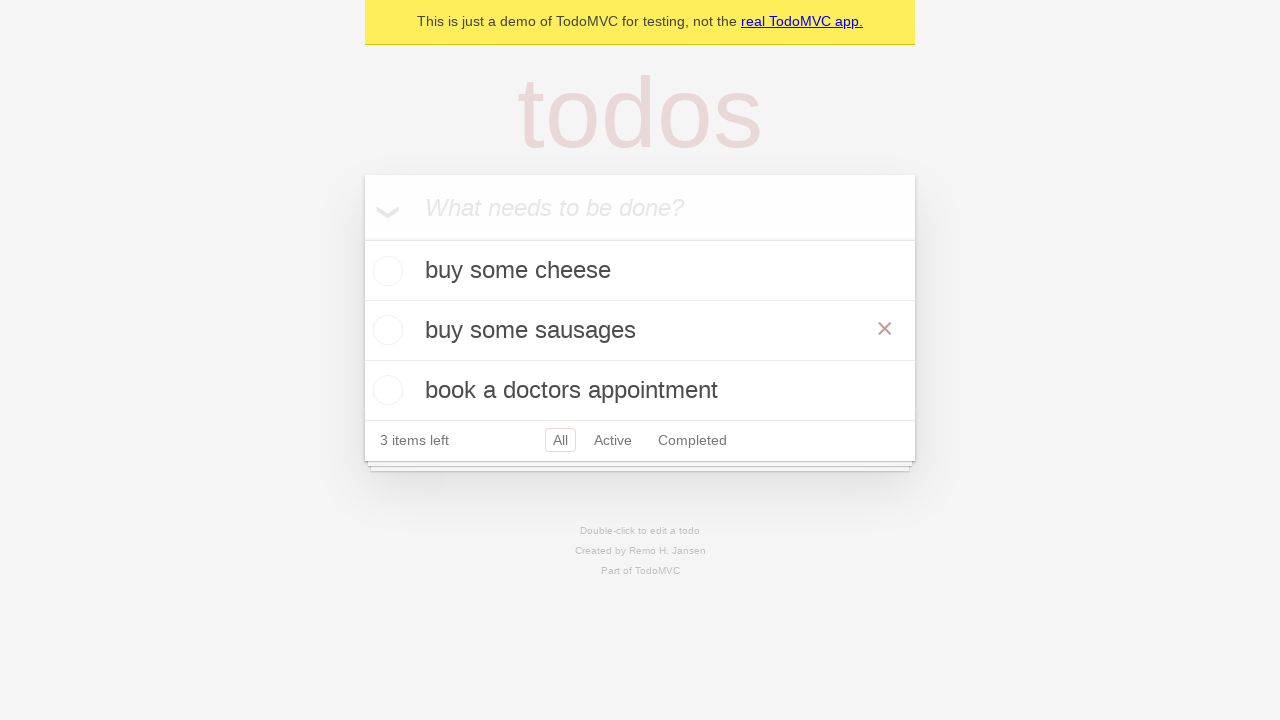

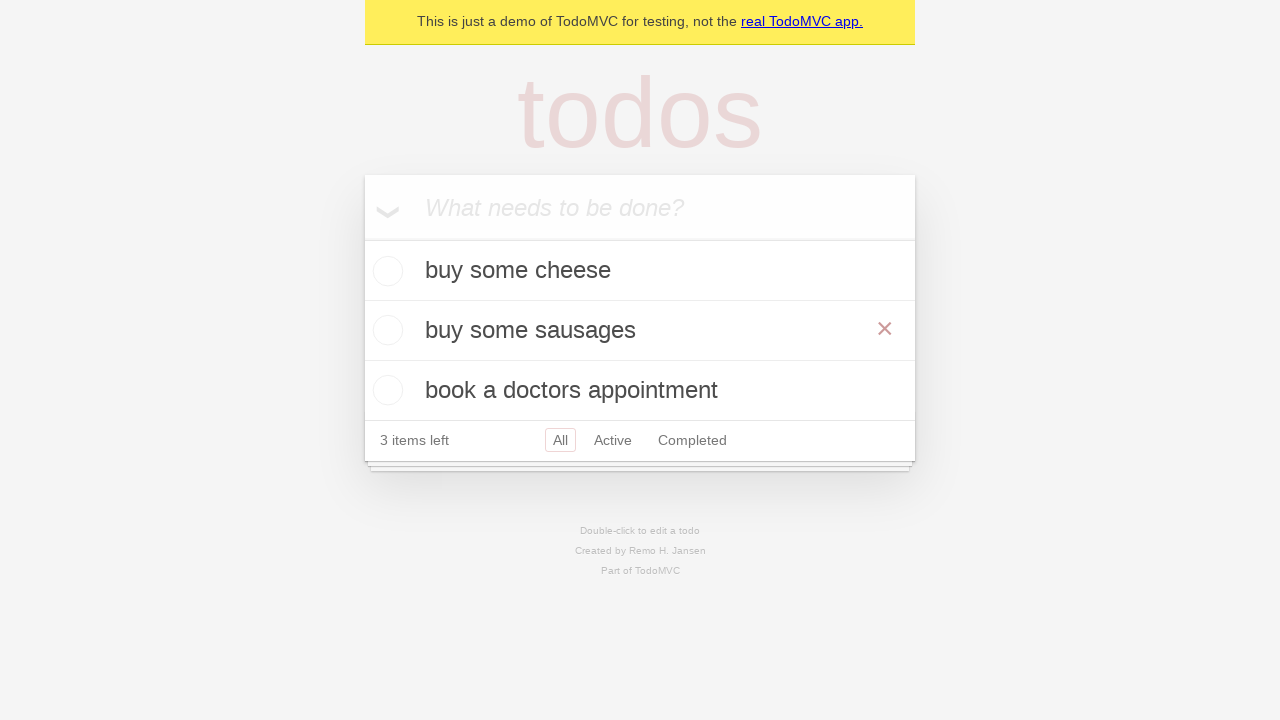